Tests JavaScript alert handling by clicking a button to trigger an alert, accepting it, and verifying the success message

Starting URL: https://the-internet.herokuapp.com/javascript_alerts

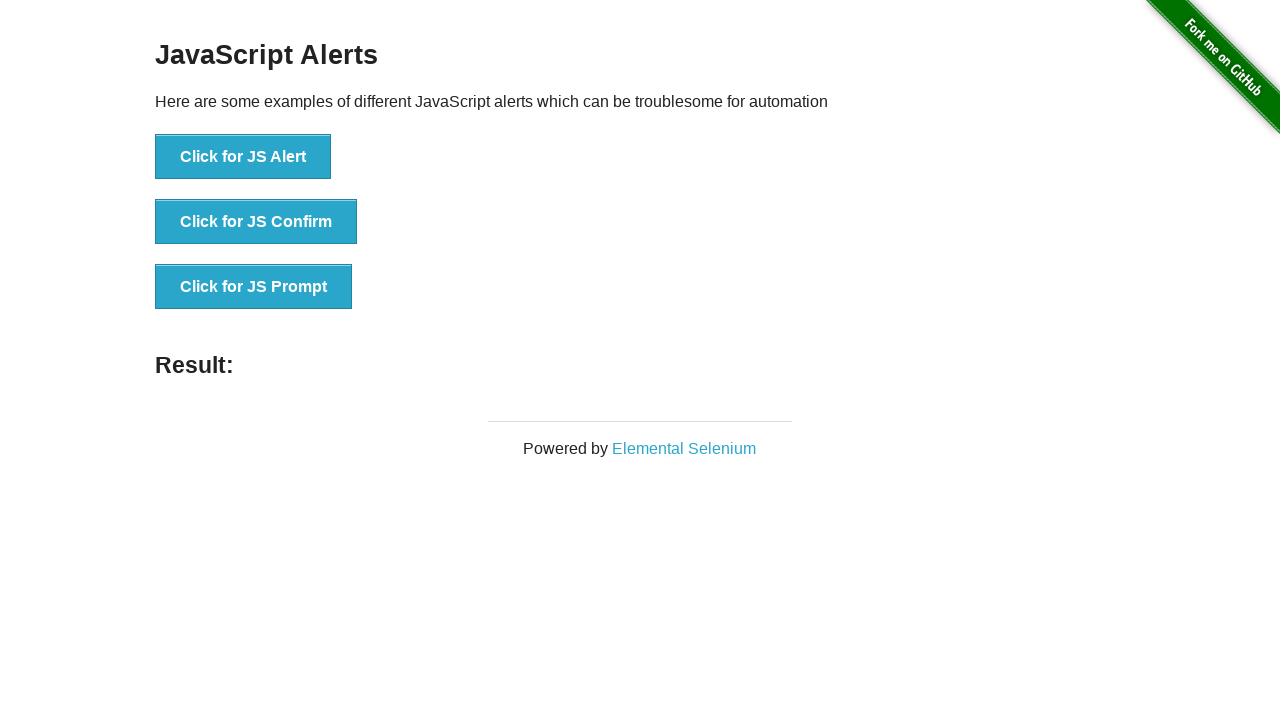

Clicked button to trigger JavaScript alert at (243, 157) on xpath=//button[text()='Click for JS Alert']
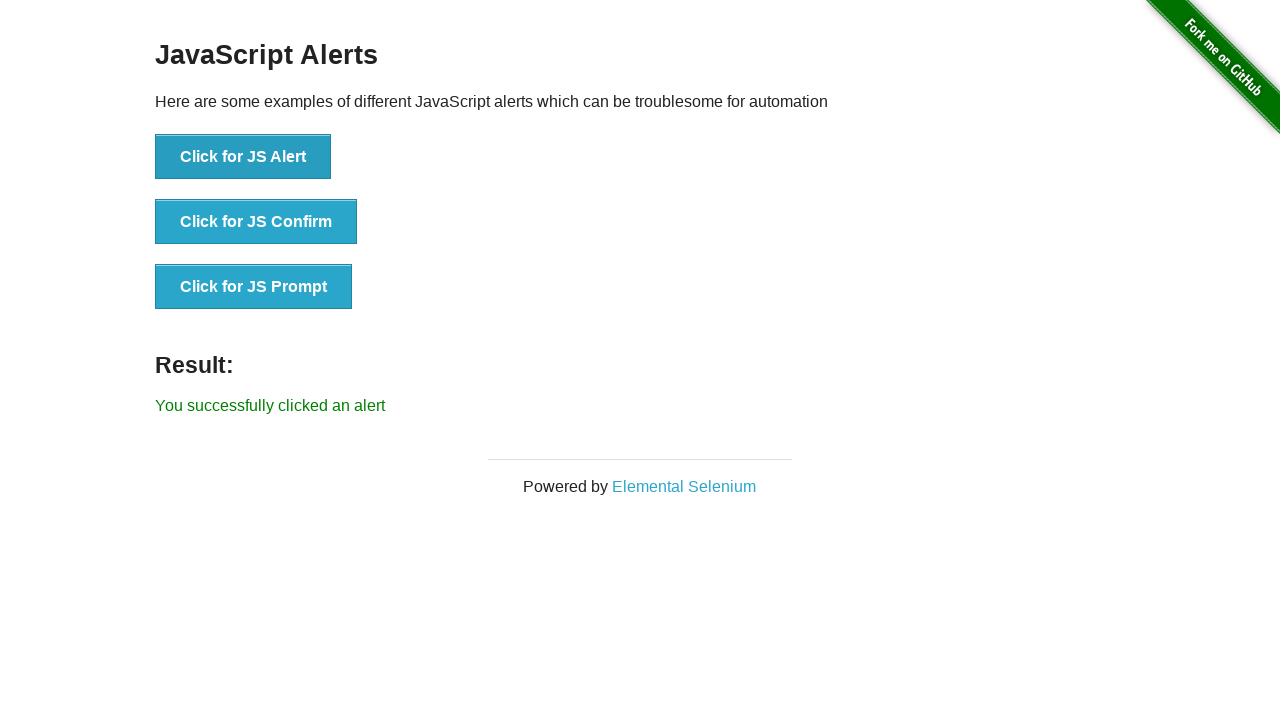

Set up dialog handler to accept alert
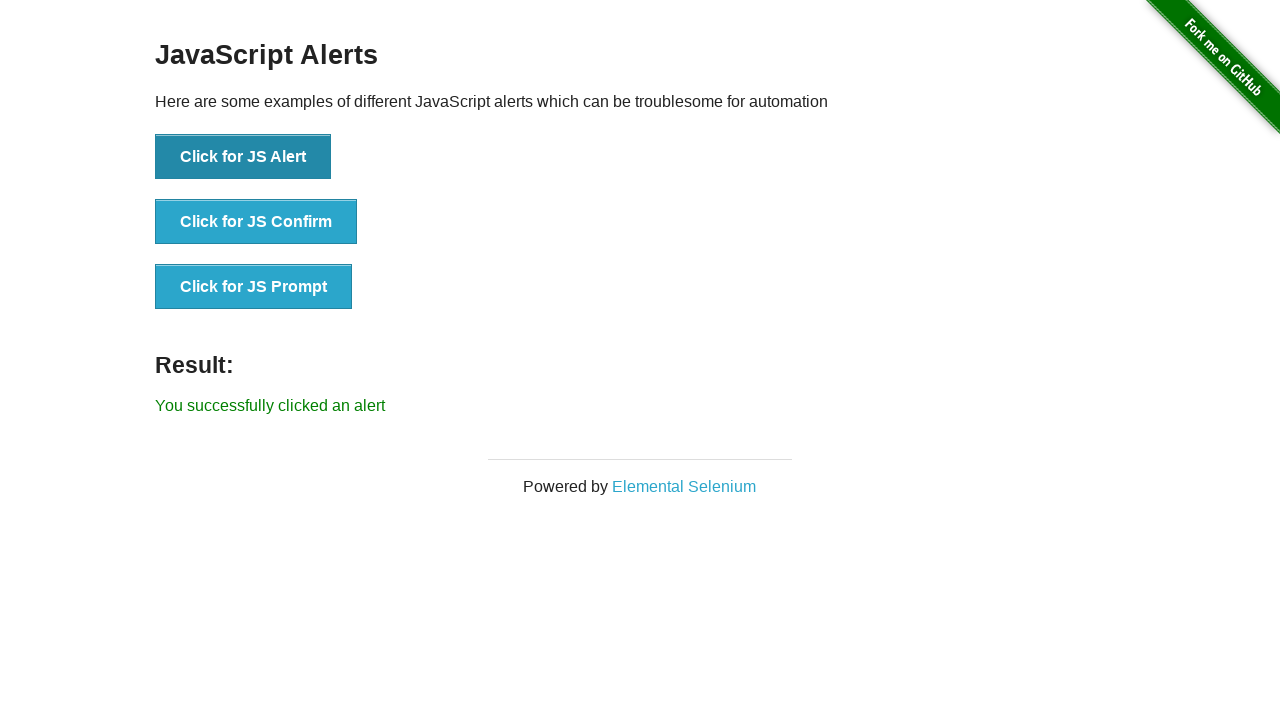

Located result element
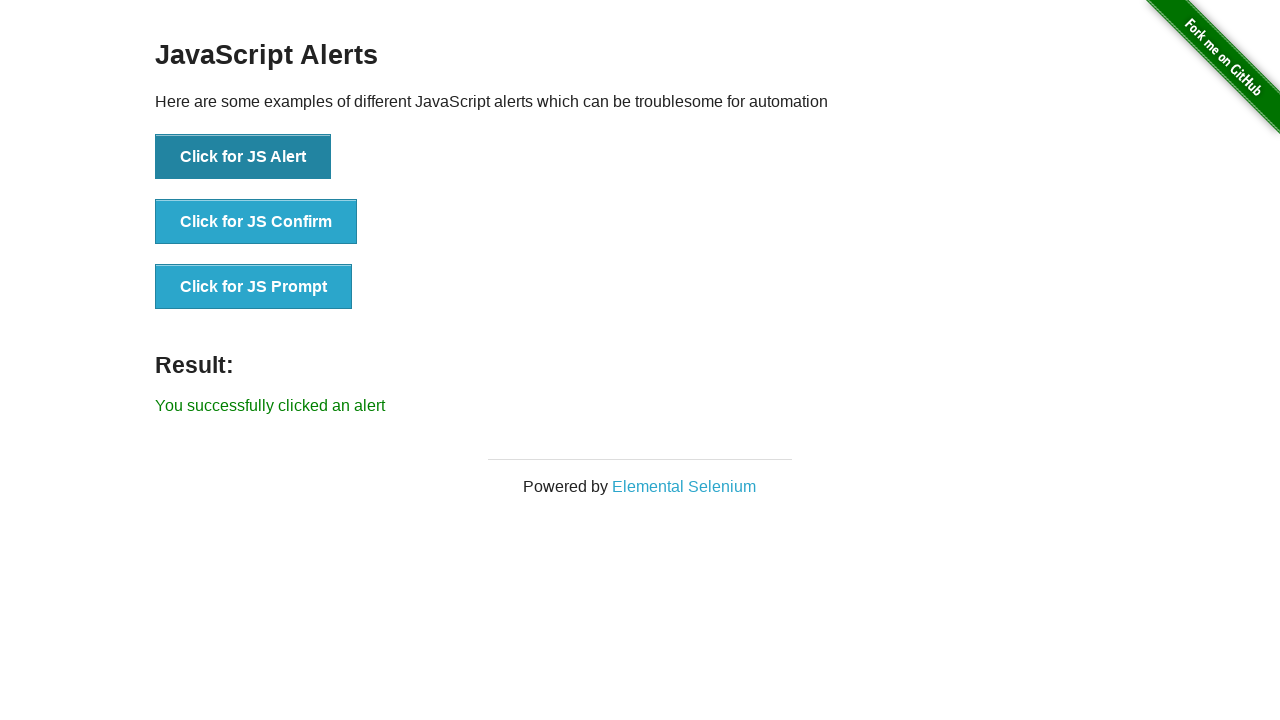

Waited for result element to be visible
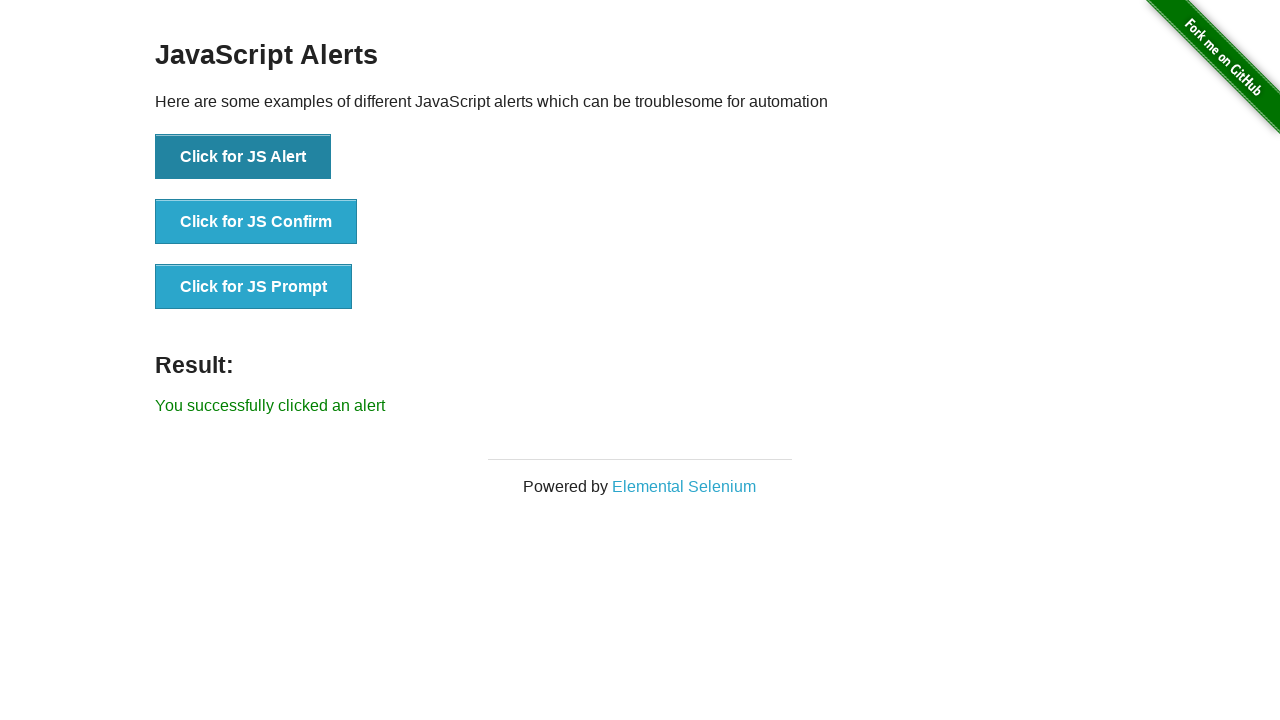

Verified success message 'You successfully clicked an alert' is displayed
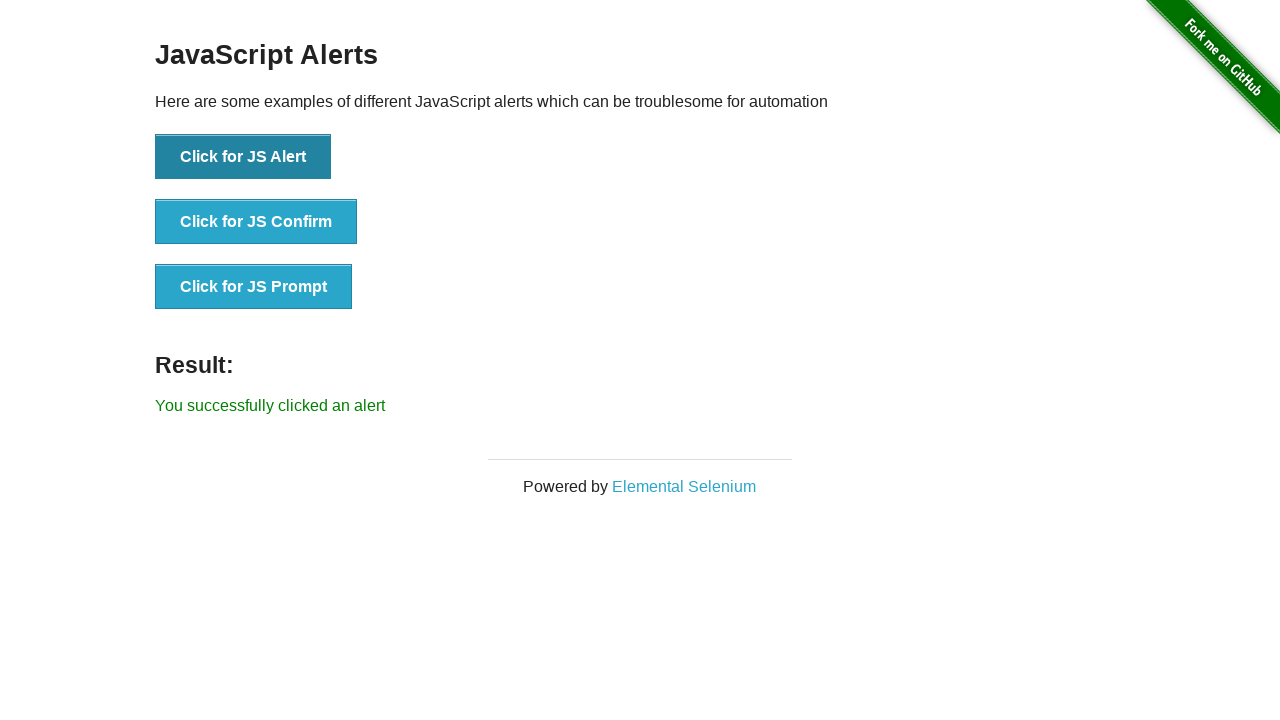

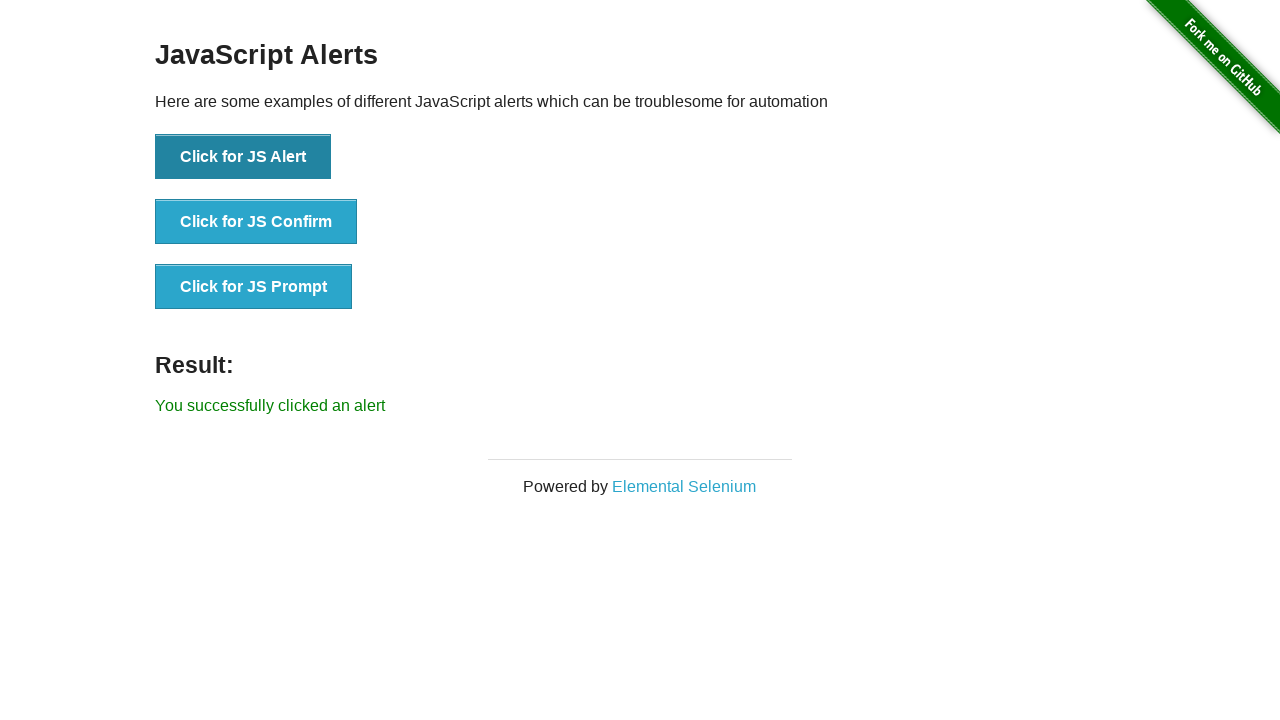